Navigates to Flipkart homepage and takes a screenshot of the page

Starting URL: https://www.flipkart.com/

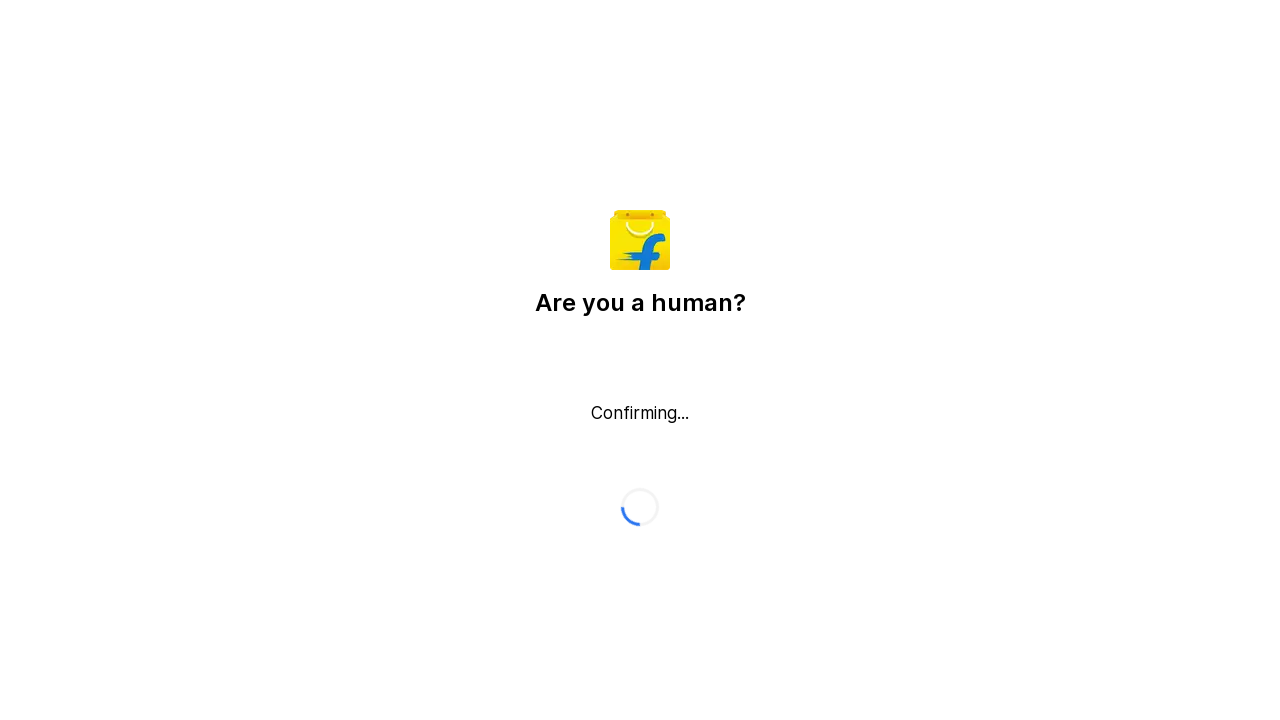

Page loaded with networkidle state
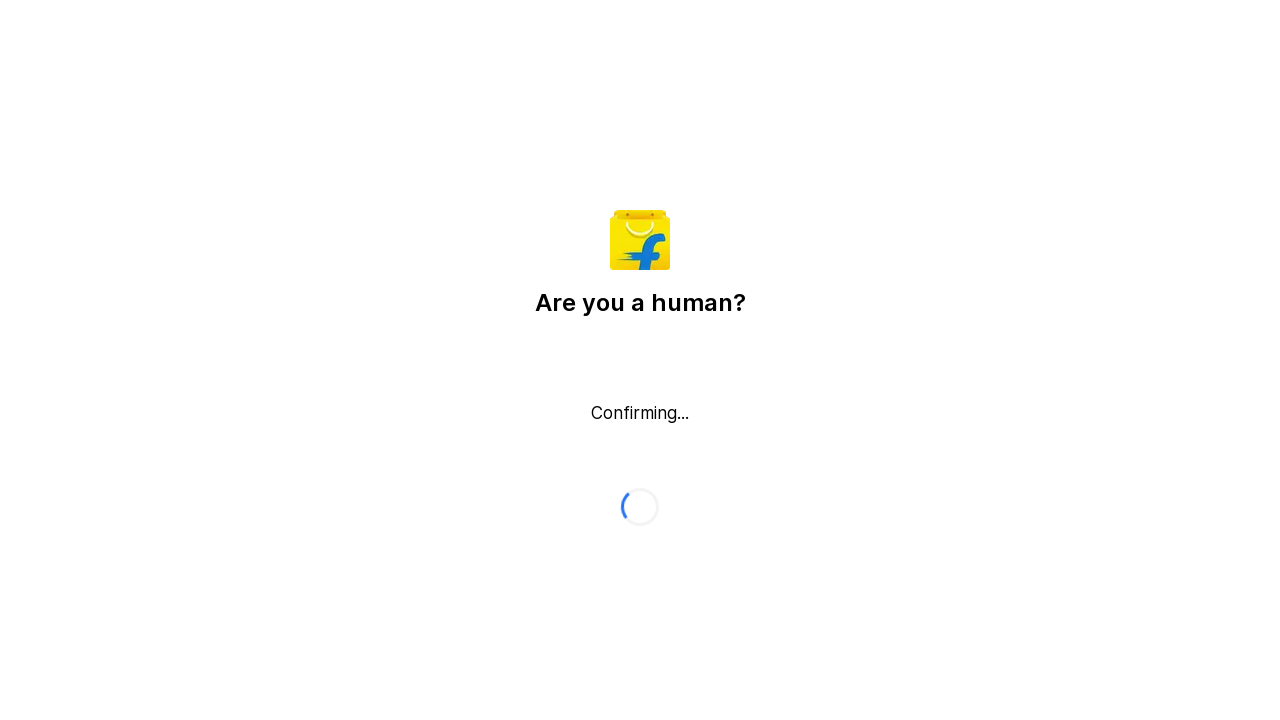

Captured screenshot of Flipkart homepage
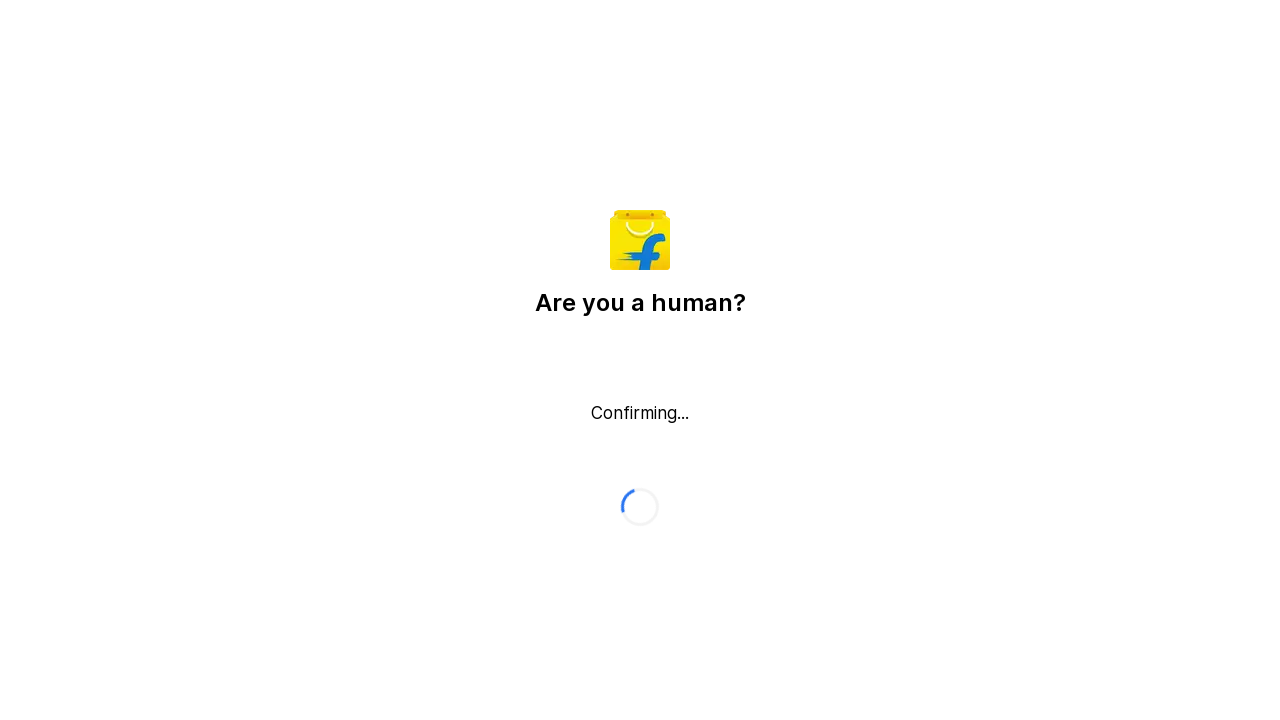

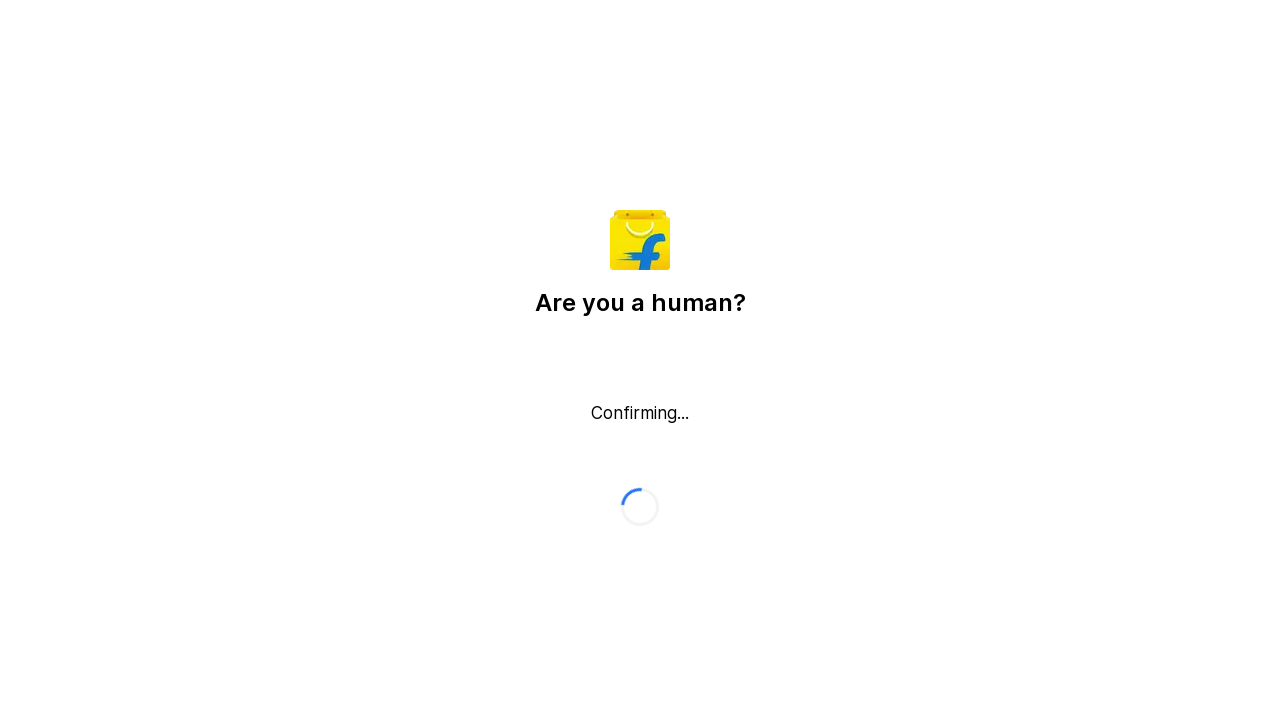